Tests clicking a button with dynamic class attributes and handling alert dialogs that appear after each click

Starting URL: http://uitestingplayground.com/classattr

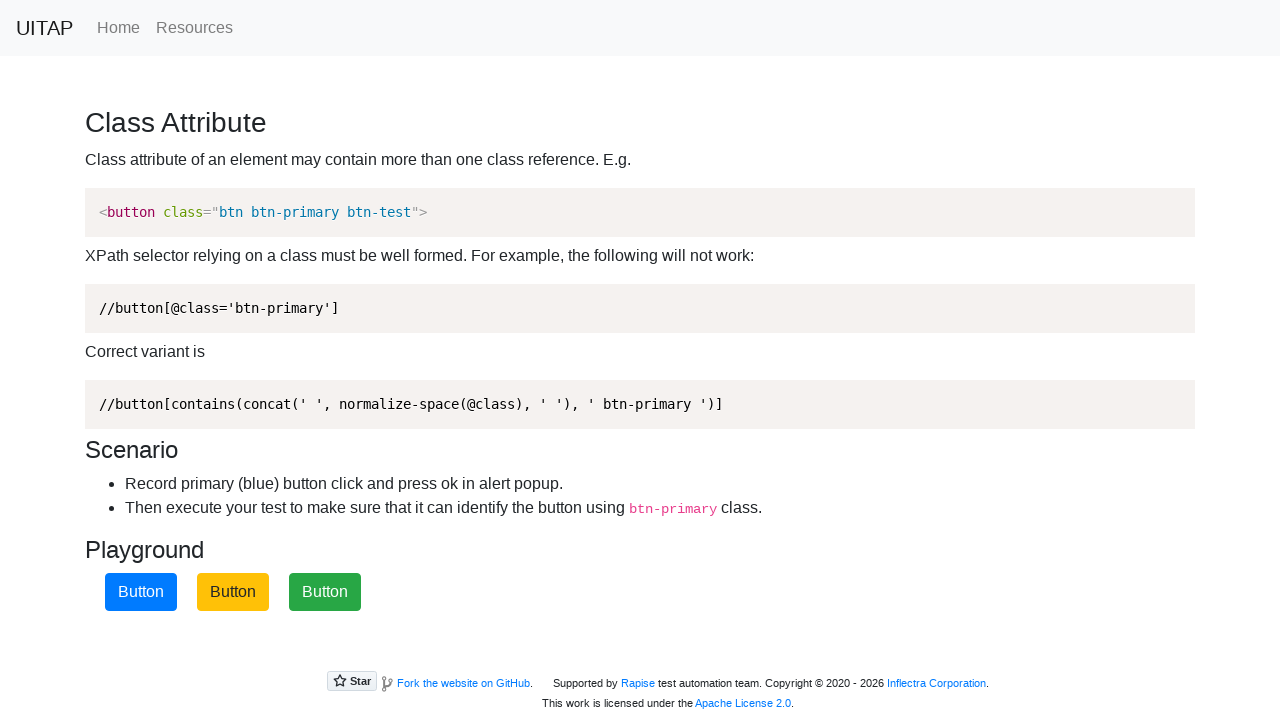

Navigated to http://uitestingplayground.com/classattr
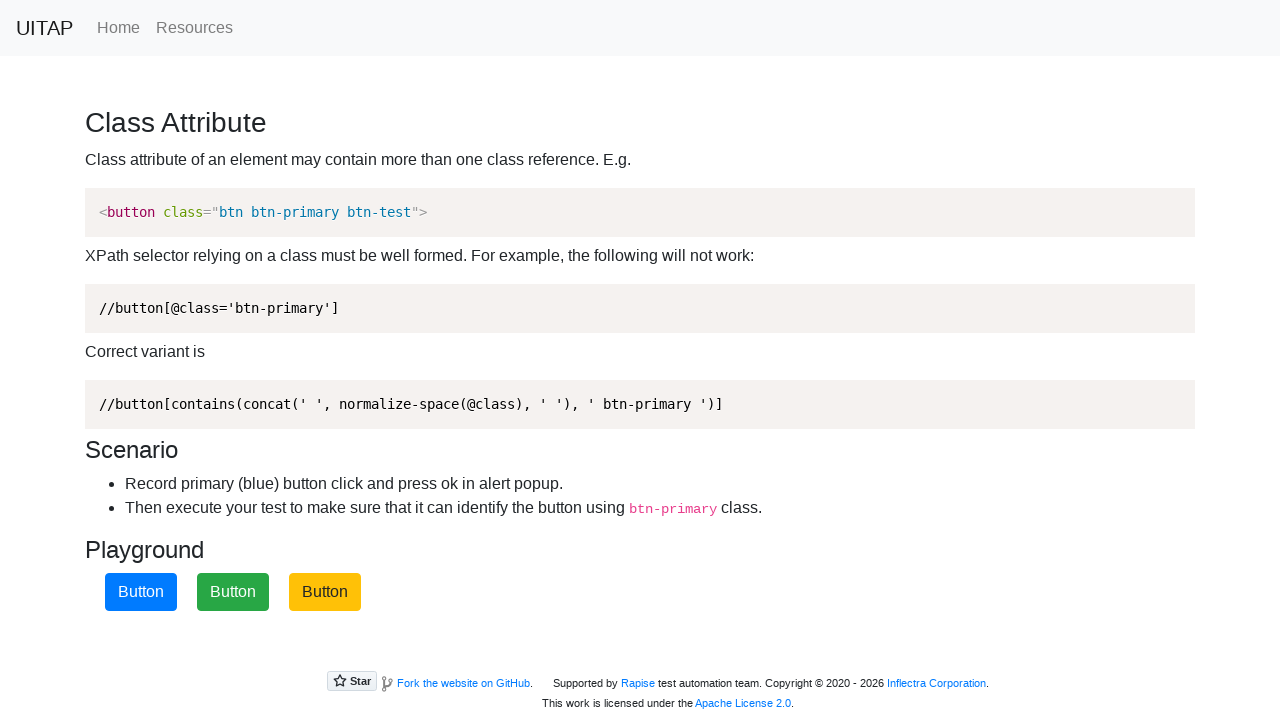

Clicked the blue button with dynamic class attributes at (141, 592) on xpath=//button[contains(concat(' ', normalize-space(@class), ' '), ' btn-primary
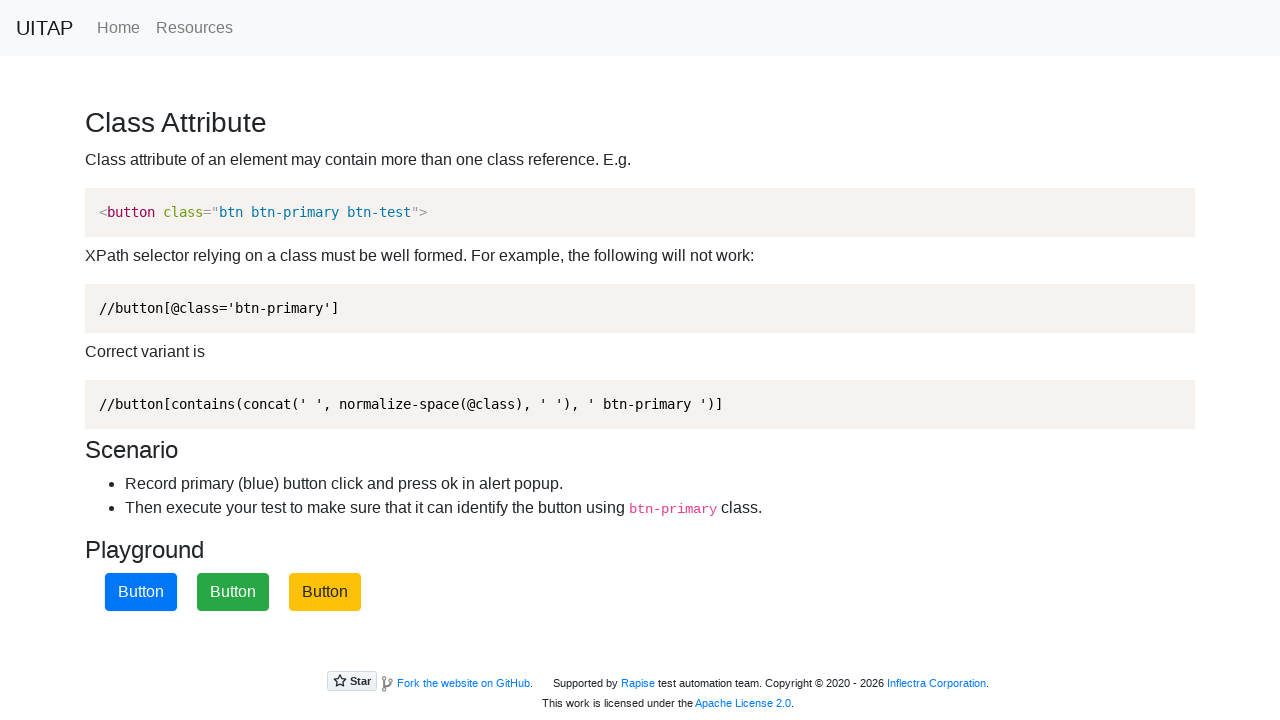

Set up dialog handler to automatically accept alerts
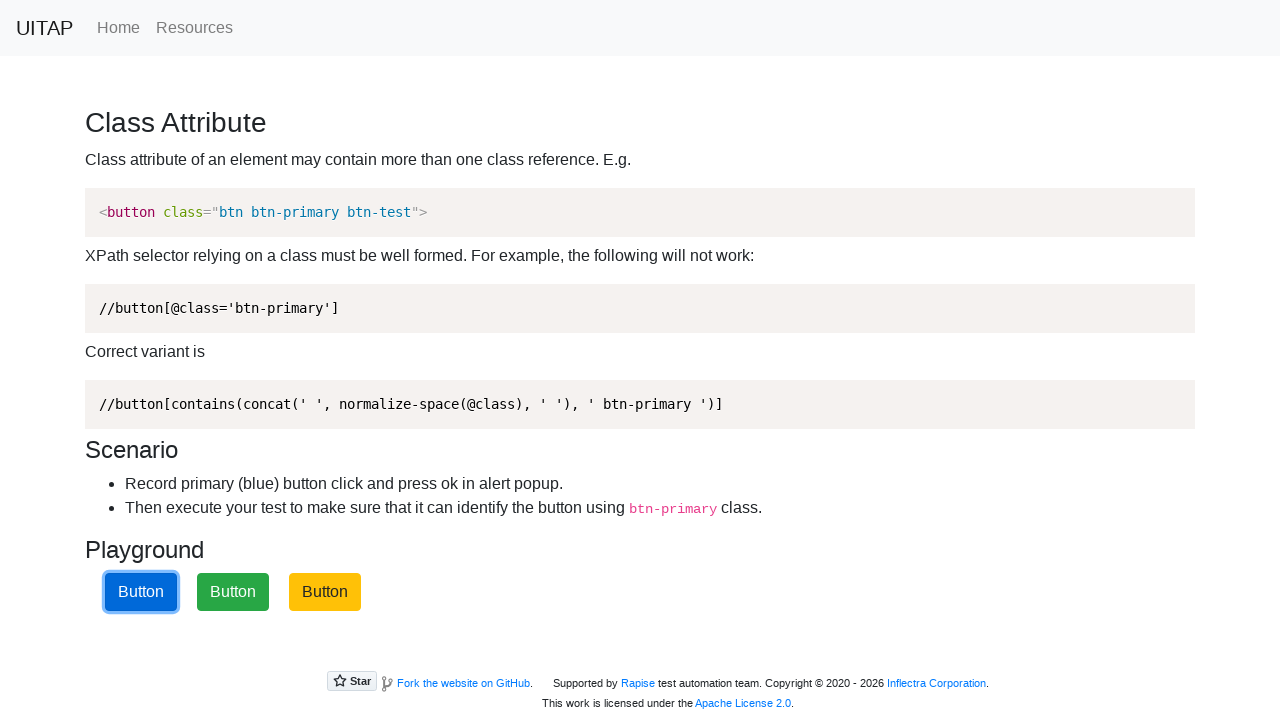

Clicked the blue button again (iteration 1 of 3) at (141, 592) on xpath=//button[contains(concat(' ', normalize-space(@class), ' '), ' btn-primary
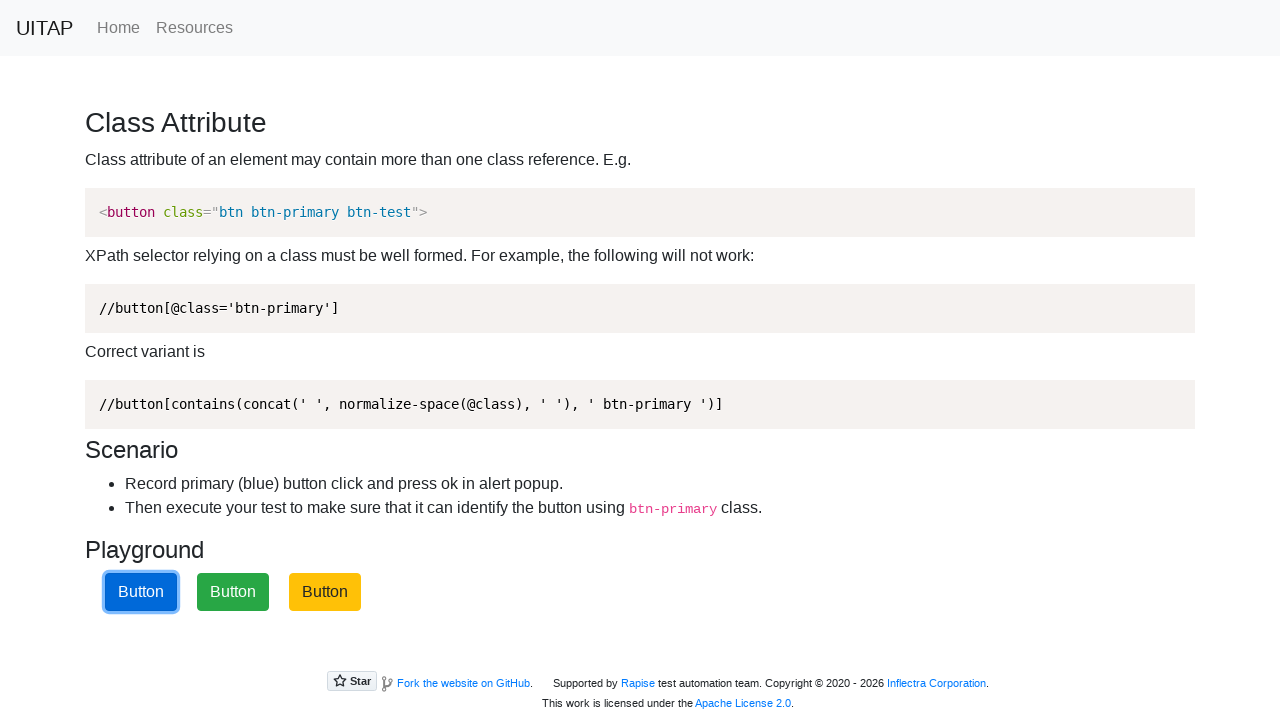

Clicked the blue button again (iteration 2 of 3) at (141, 592) on xpath=//button[contains(concat(' ', normalize-space(@class), ' '), ' btn-primary
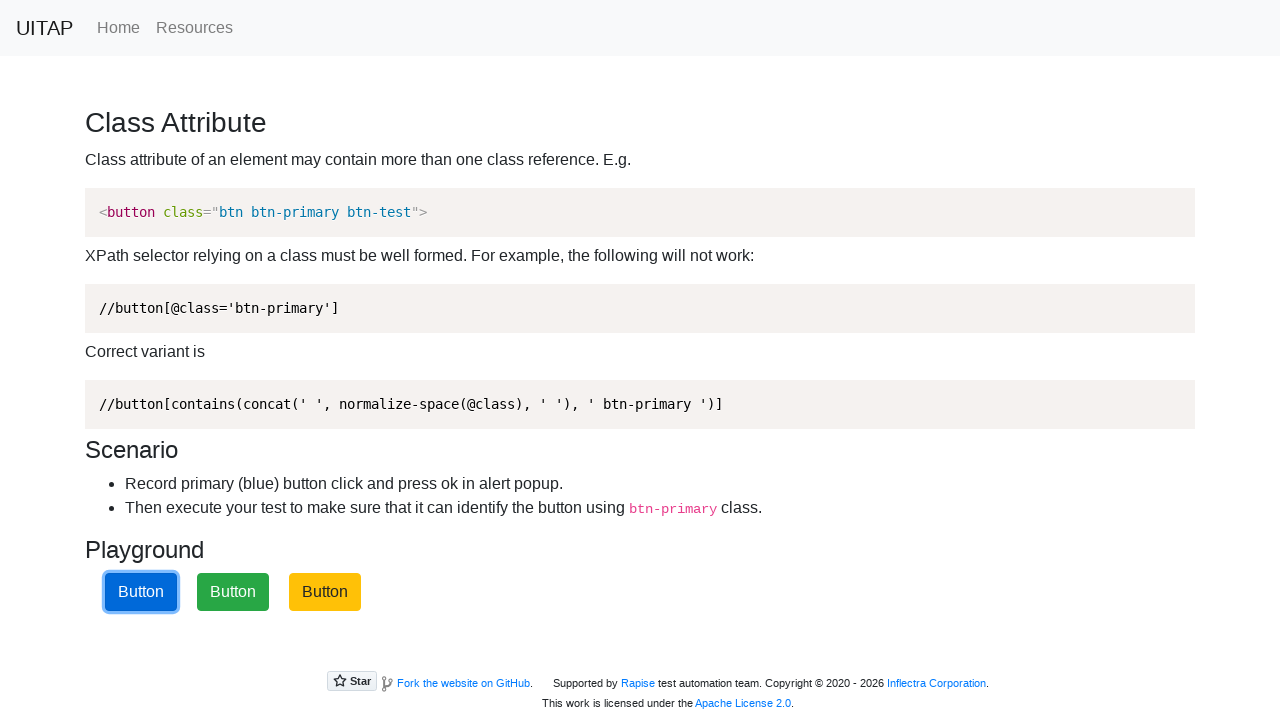

Clicked the blue button again (iteration 3 of 3) at (141, 592) on xpath=//button[contains(concat(' ', normalize-space(@class), ' '), ' btn-primary
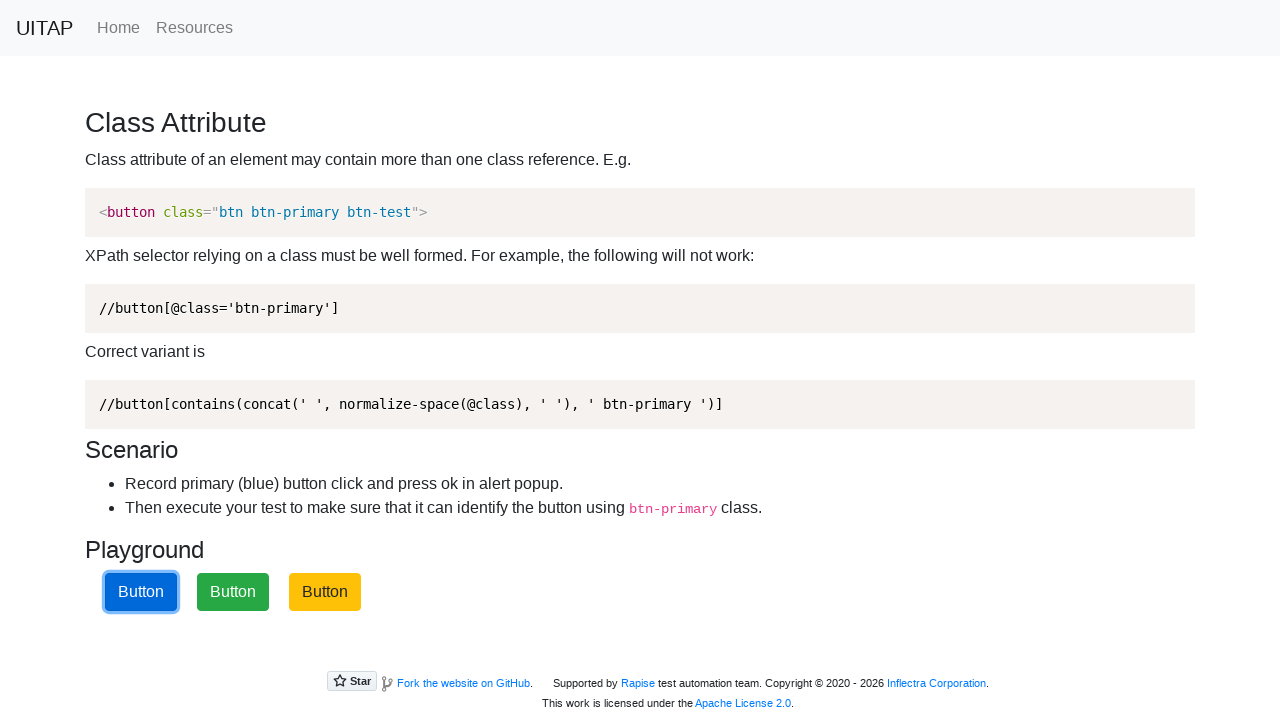

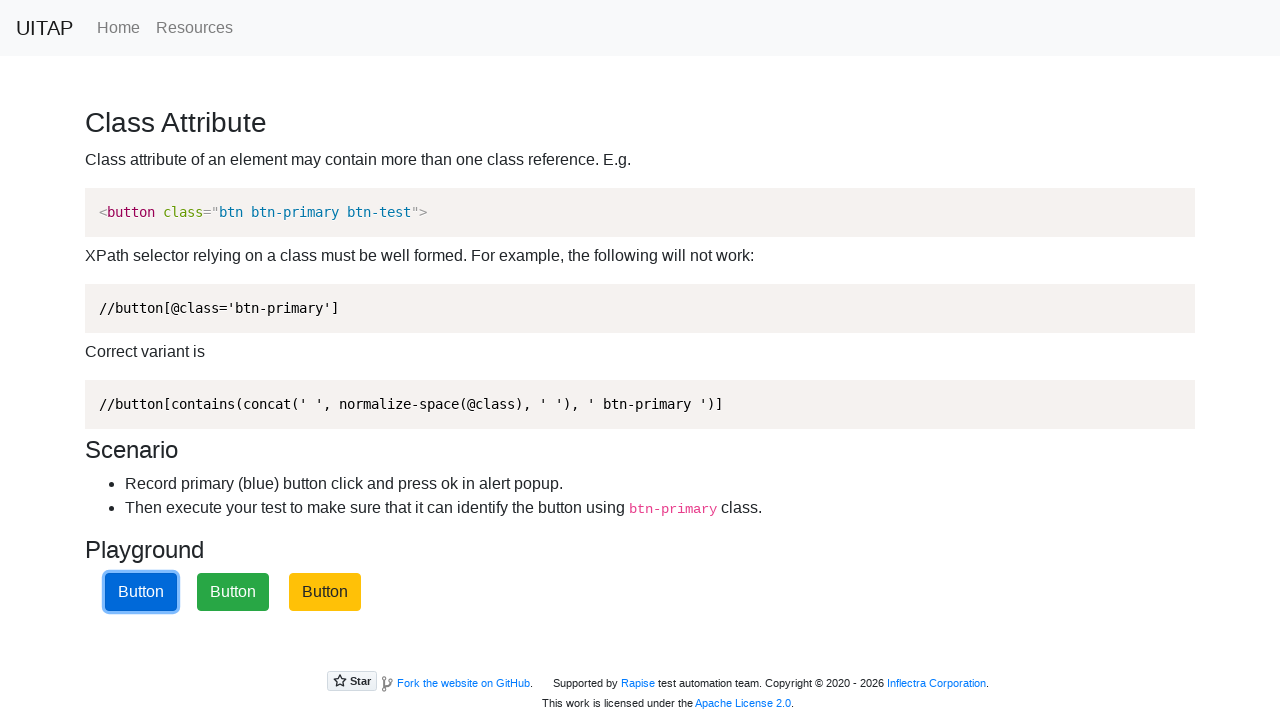